Tests the course search functionality by navigating to the Courses page and searching for a specific course

Starting URL: https://hshceu.com/

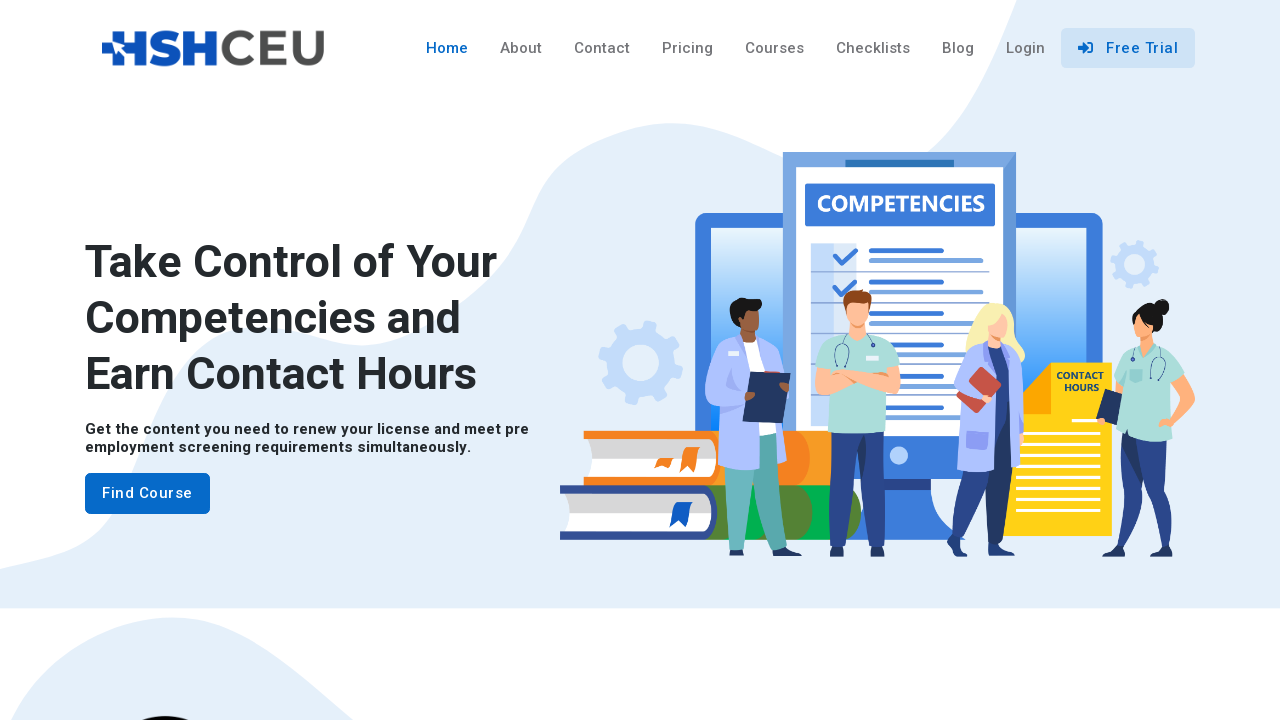

Clicked Courses navigation link at (774, 48) on a:text('Courses')
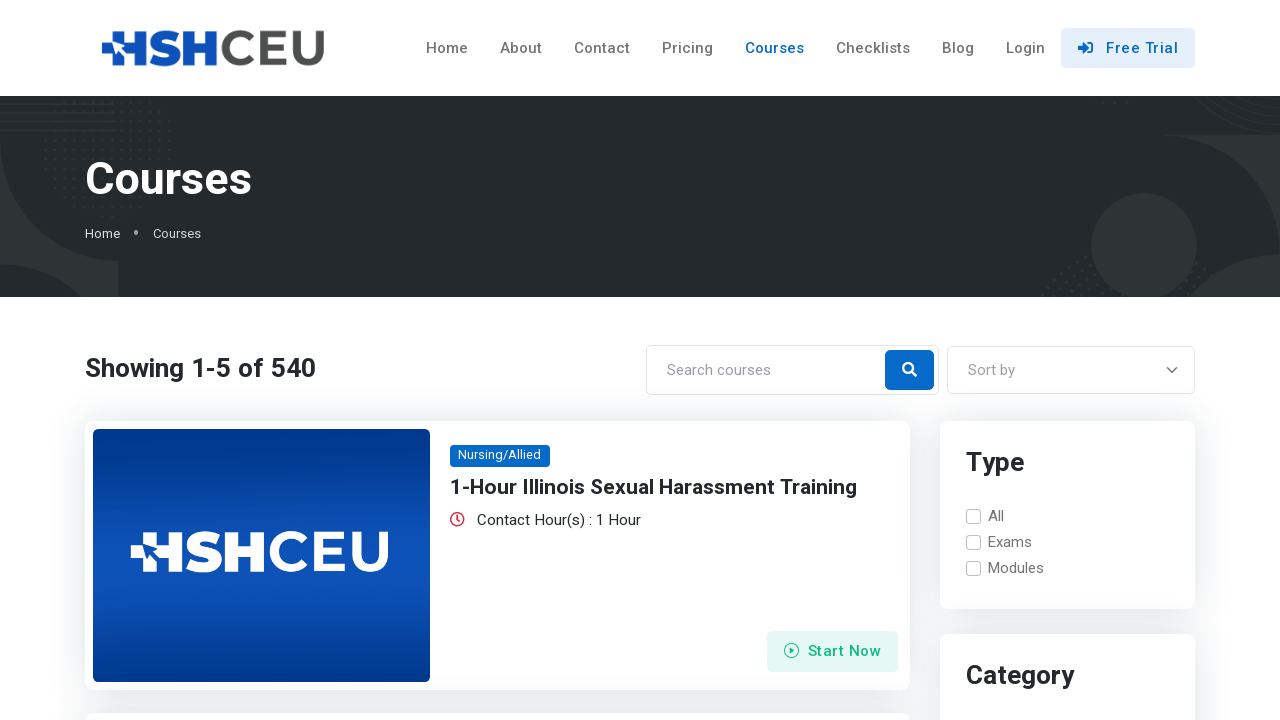

Filled search field with '1-Hour Illinois Sexual Harassment Training' on input[name='searchbykeyword']
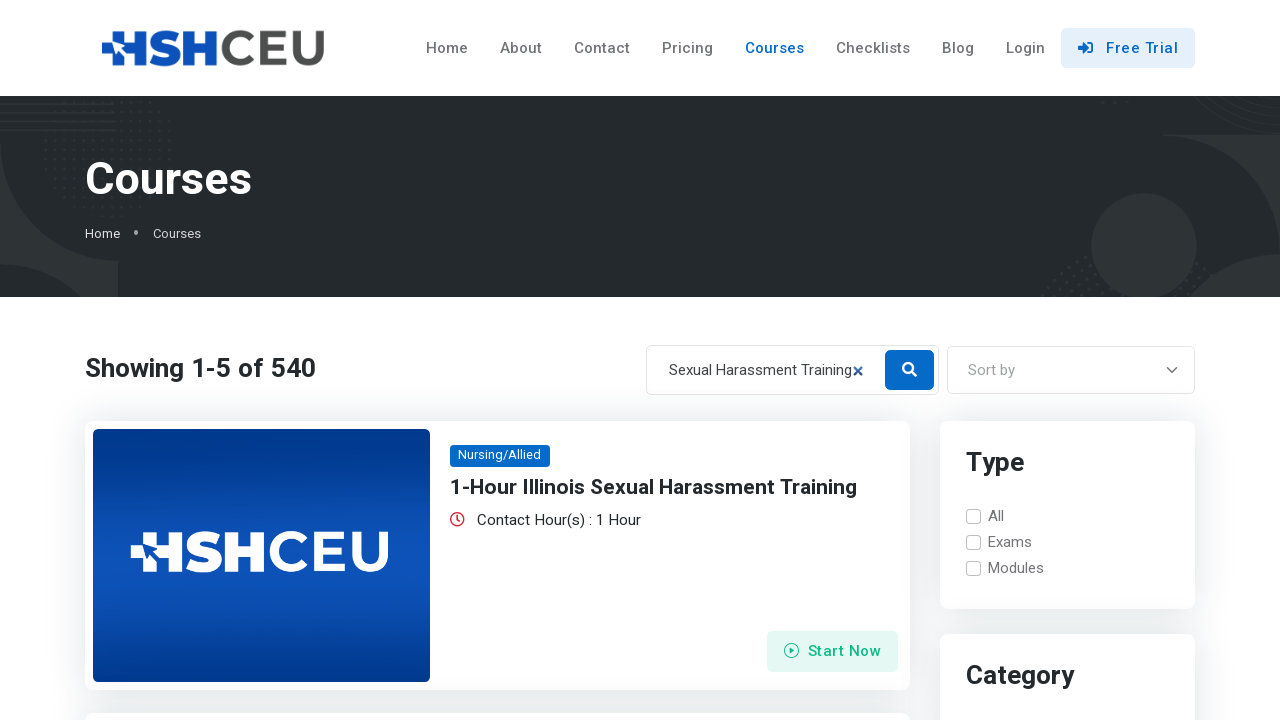

Clicked search button to find course at (910, 370) on #searchbykeyword
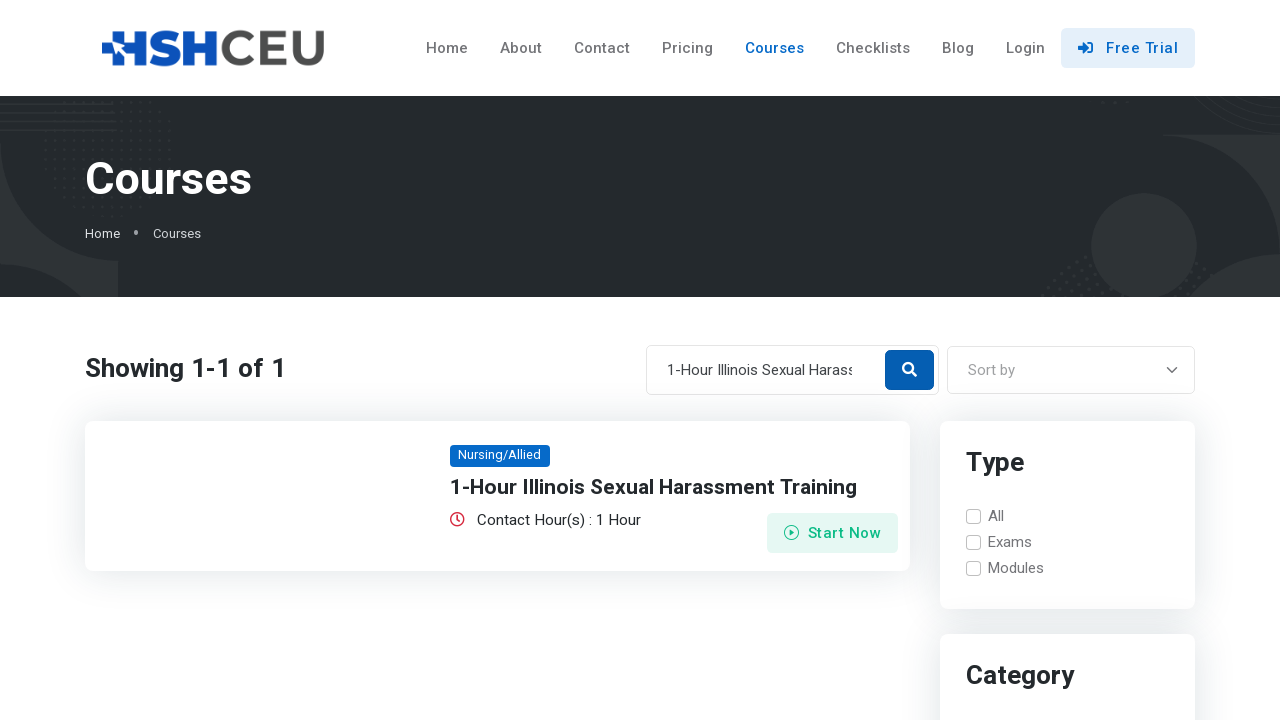

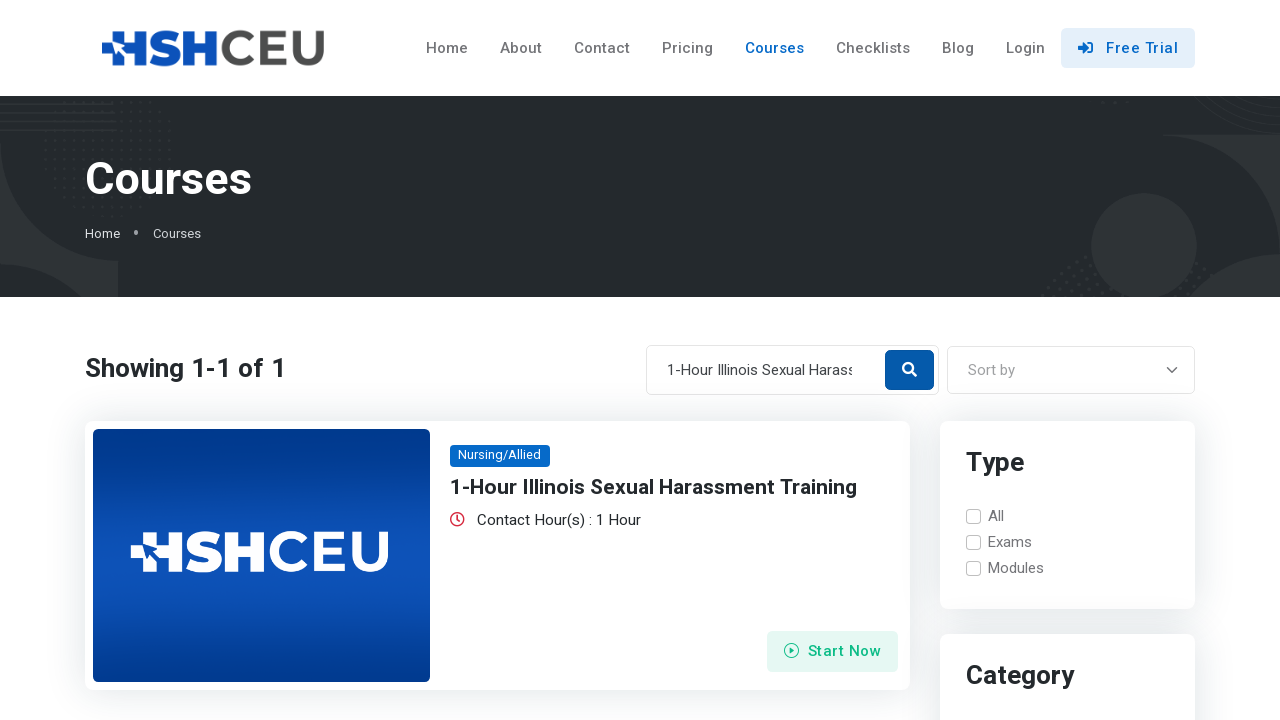